Tests that new todo items are appended to the bottom of the list by creating 3 items and verifying the count

Starting URL: https://demo.playwright.dev/todomvc

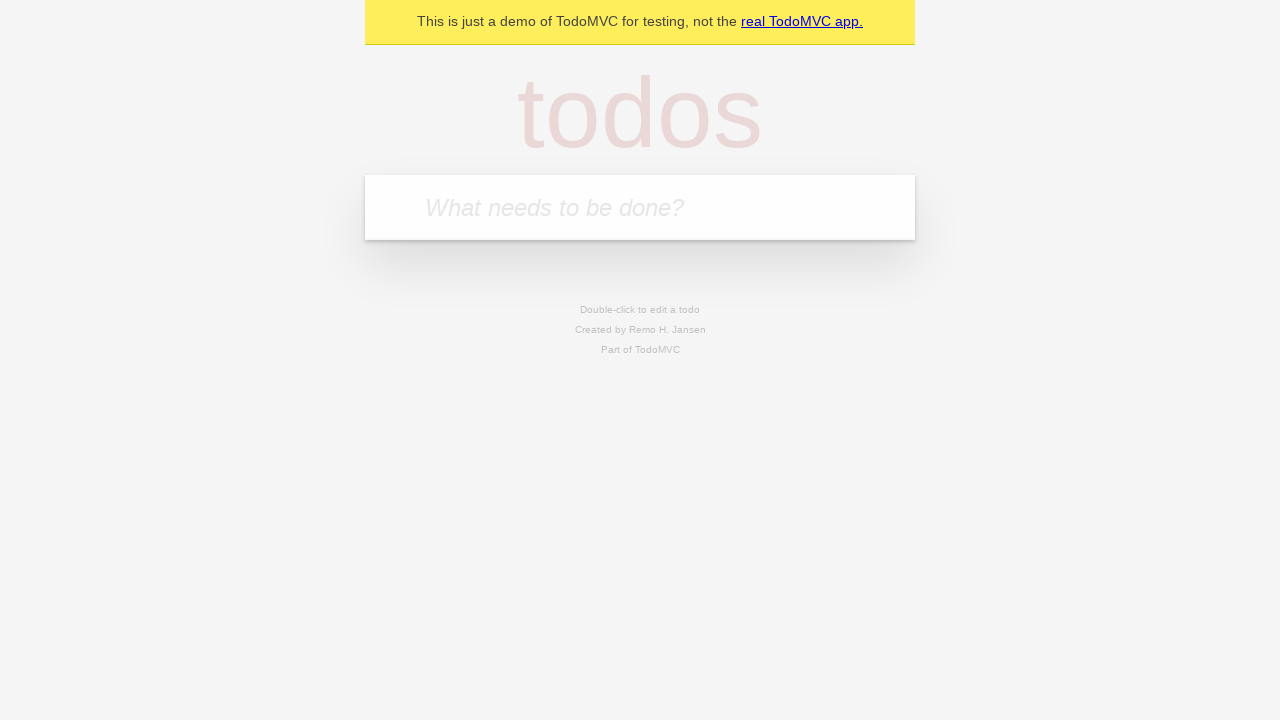

Filled todo input with 'buy some cheese' on internal:attr=[placeholder="What needs to be done?"i]
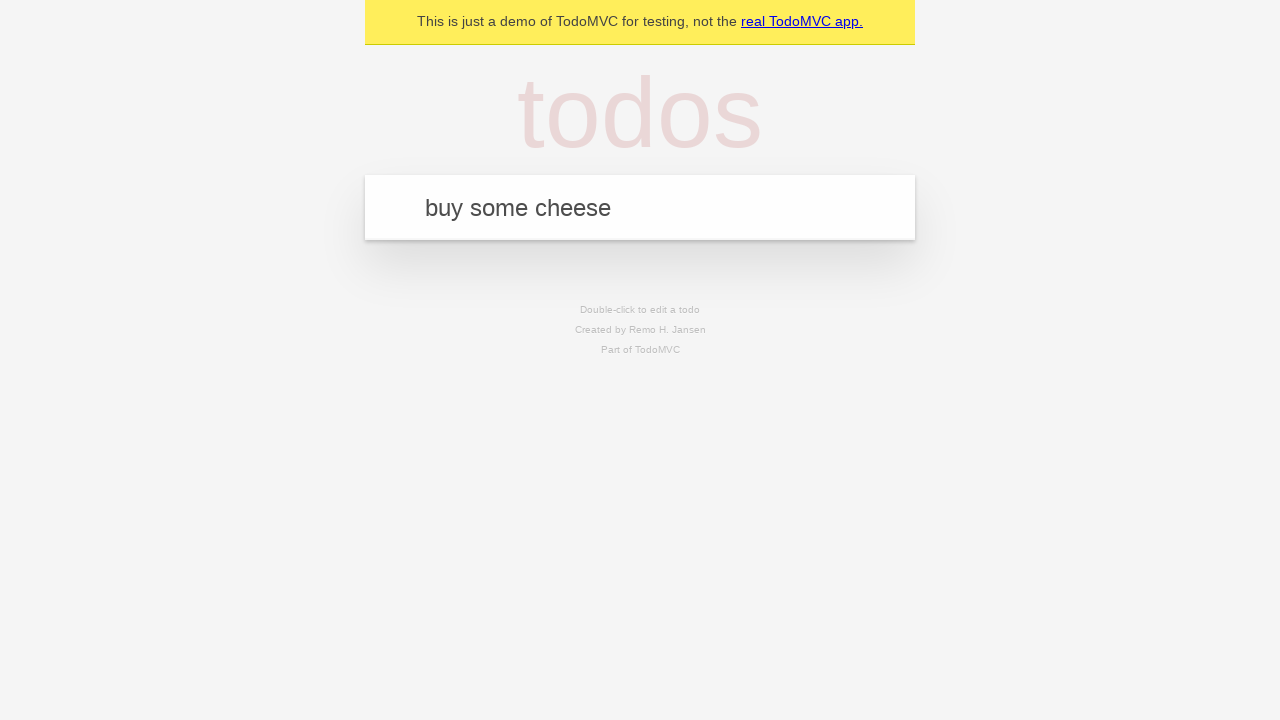

Pressed Enter to create first todo item on internal:attr=[placeholder="What needs to be done?"i]
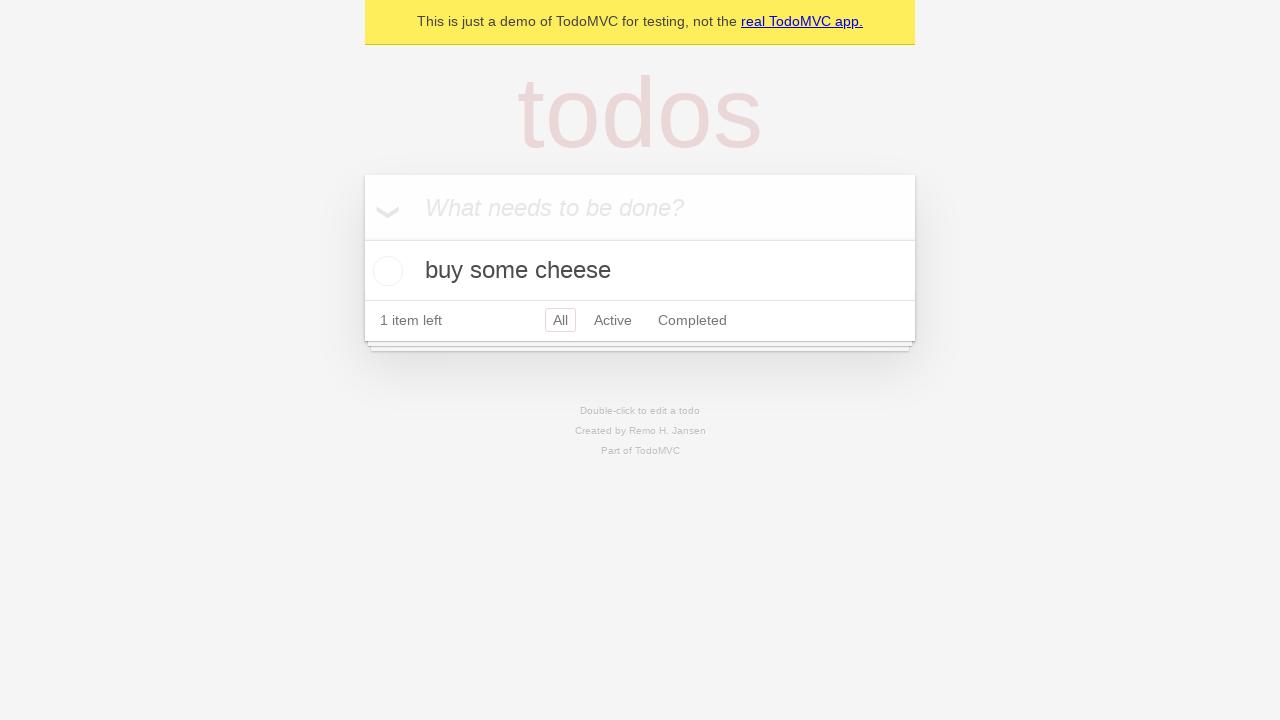

Filled todo input with 'feed the cat' on internal:attr=[placeholder="What needs to be done?"i]
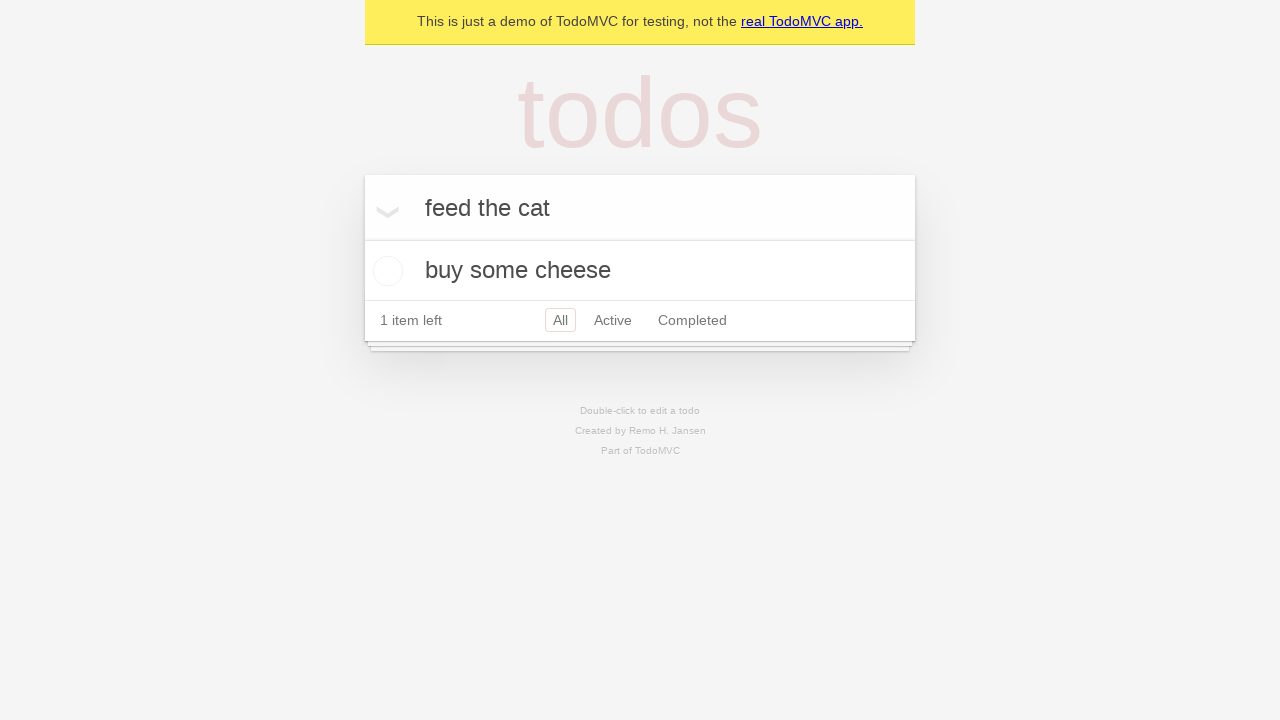

Pressed Enter to create second todo item on internal:attr=[placeholder="What needs to be done?"i]
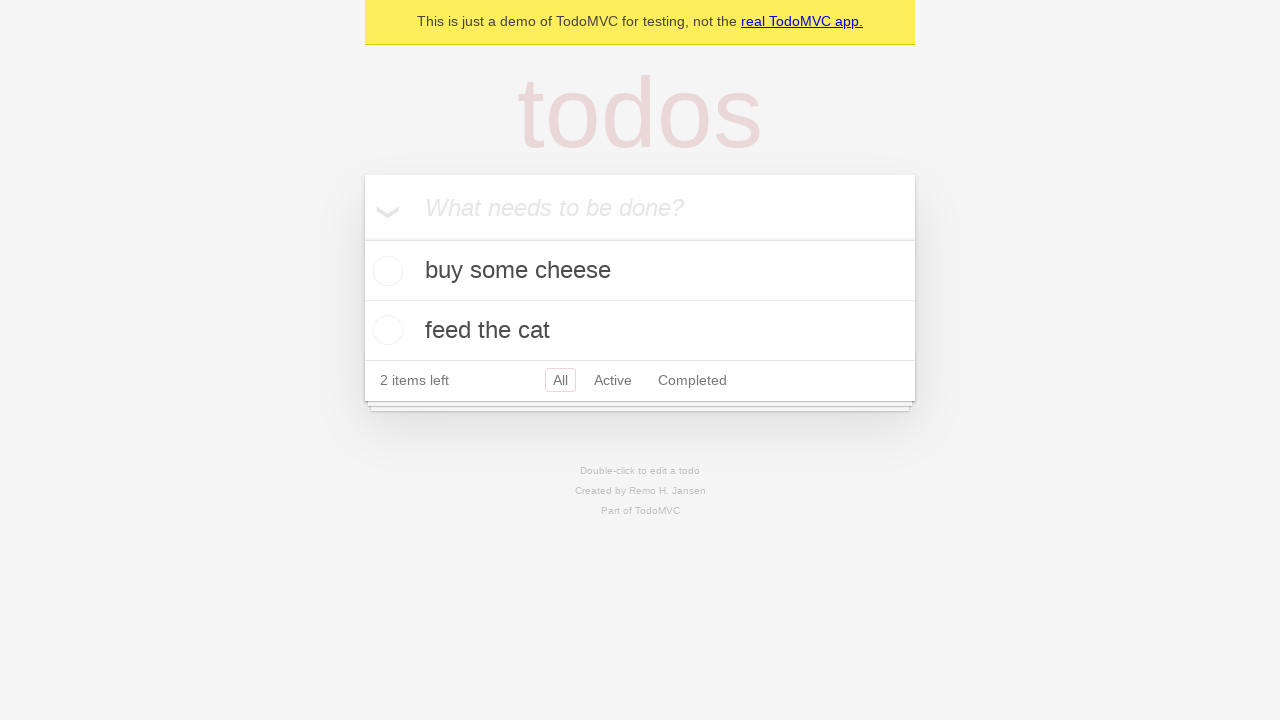

Filled todo input with 'book a doctors appointment' on internal:attr=[placeholder="What needs to be done?"i]
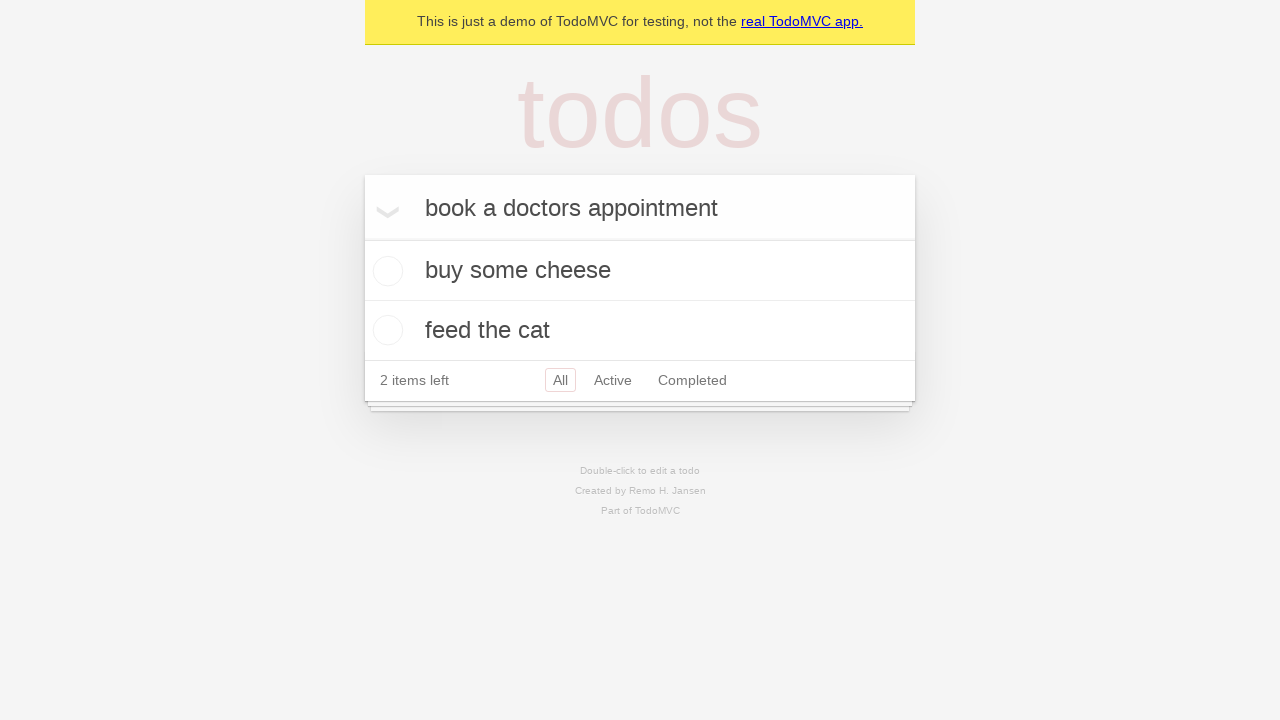

Pressed Enter to create third todo item on internal:attr=[placeholder="What needs to be done?"i]
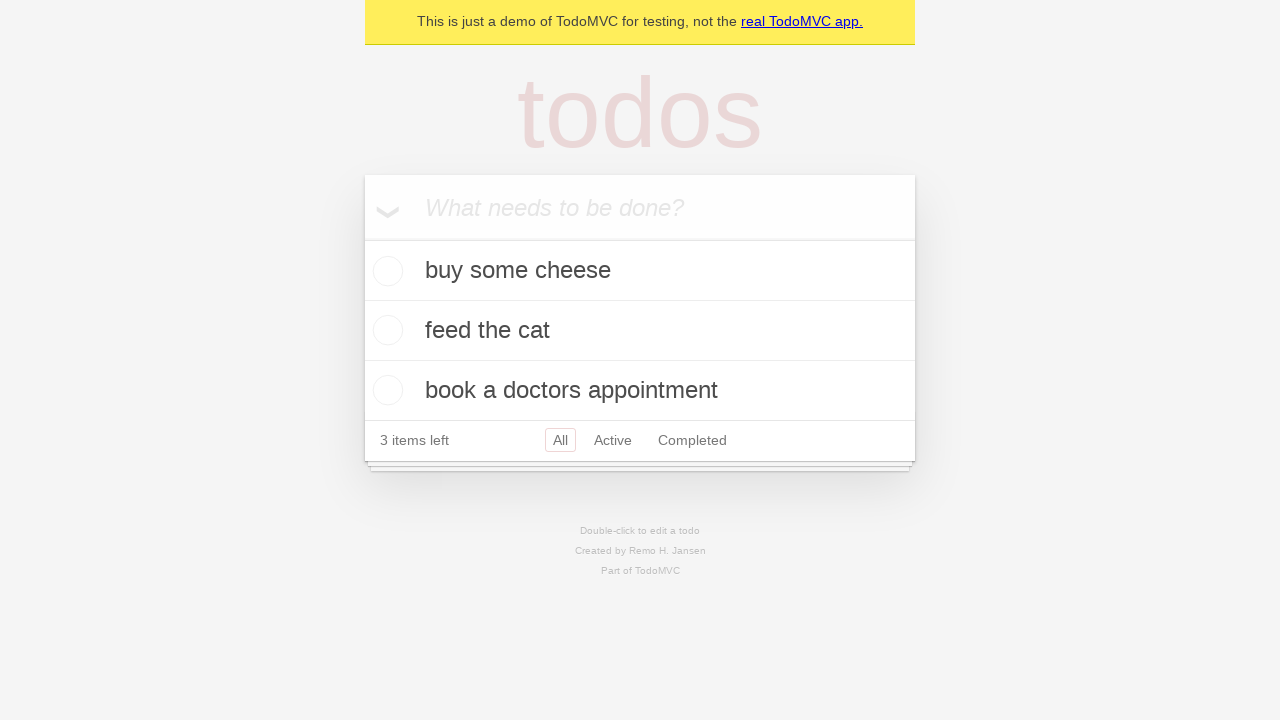

Verified all 3 todo items were created - '3 items left' text appeared
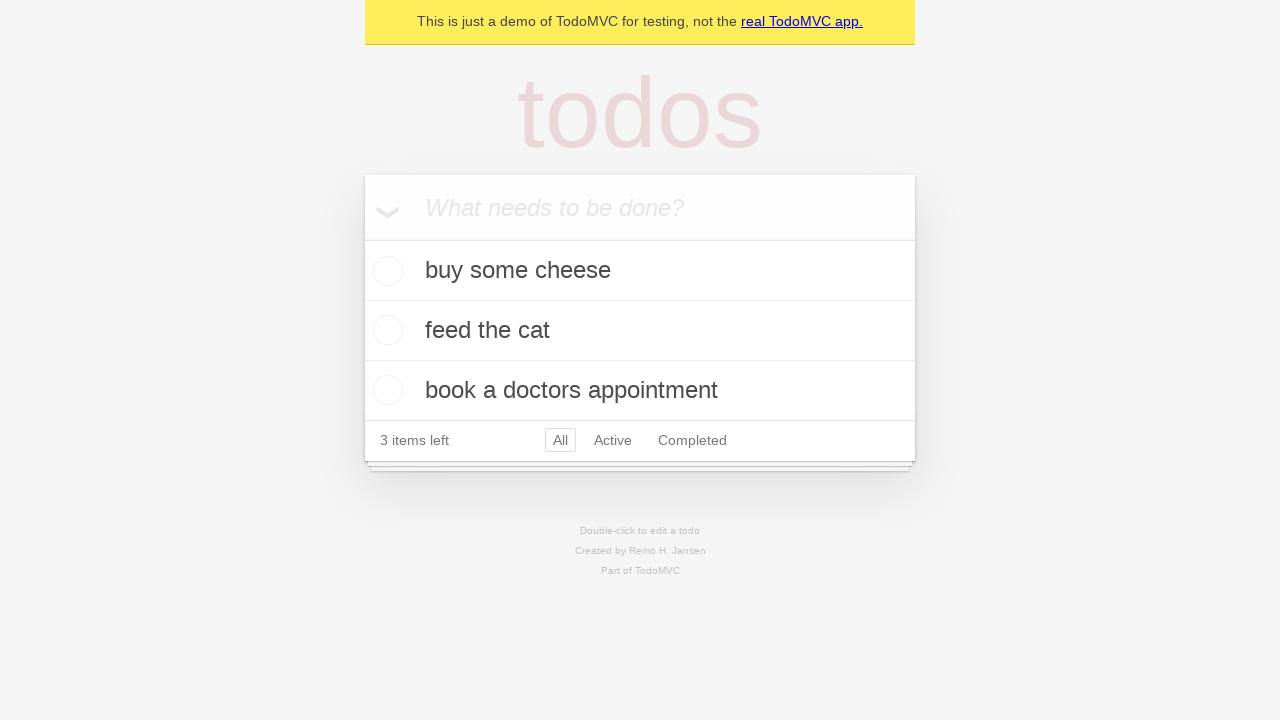

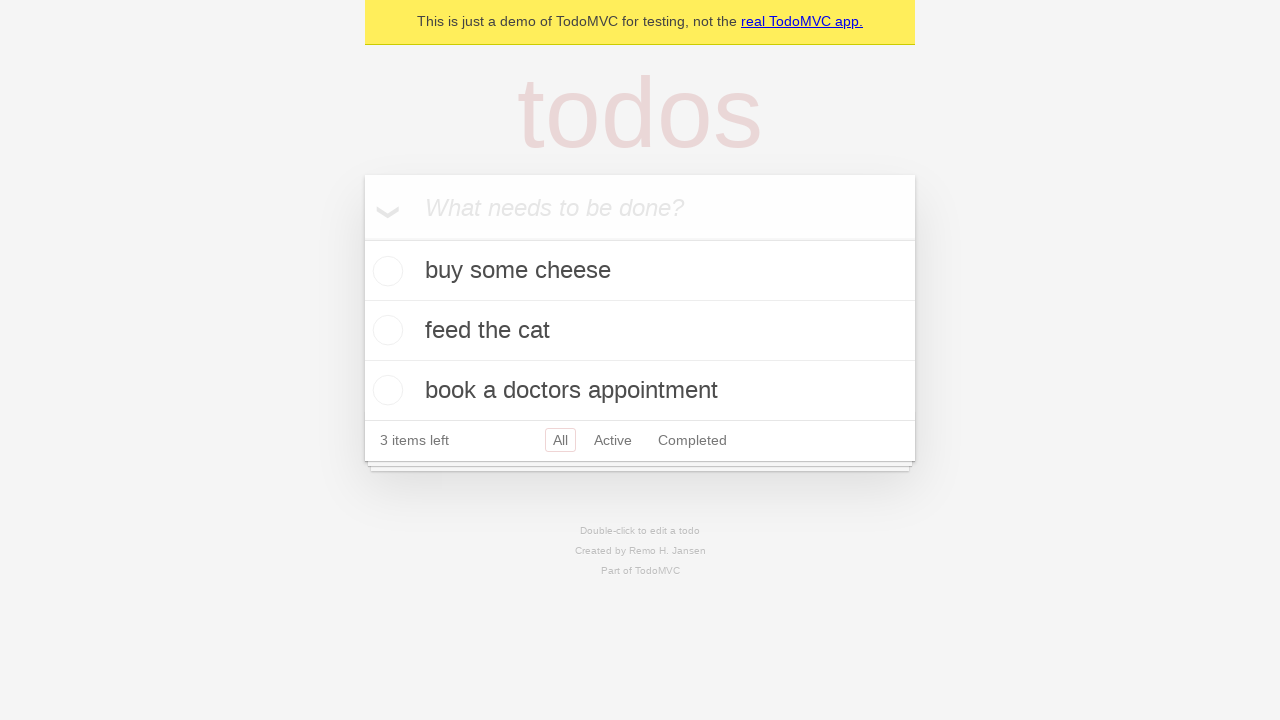